Tests the Sample App page by entering a username but leaving password empty, then clicking login to verify the error message

Starting URL: http://uitestingplayground.com/

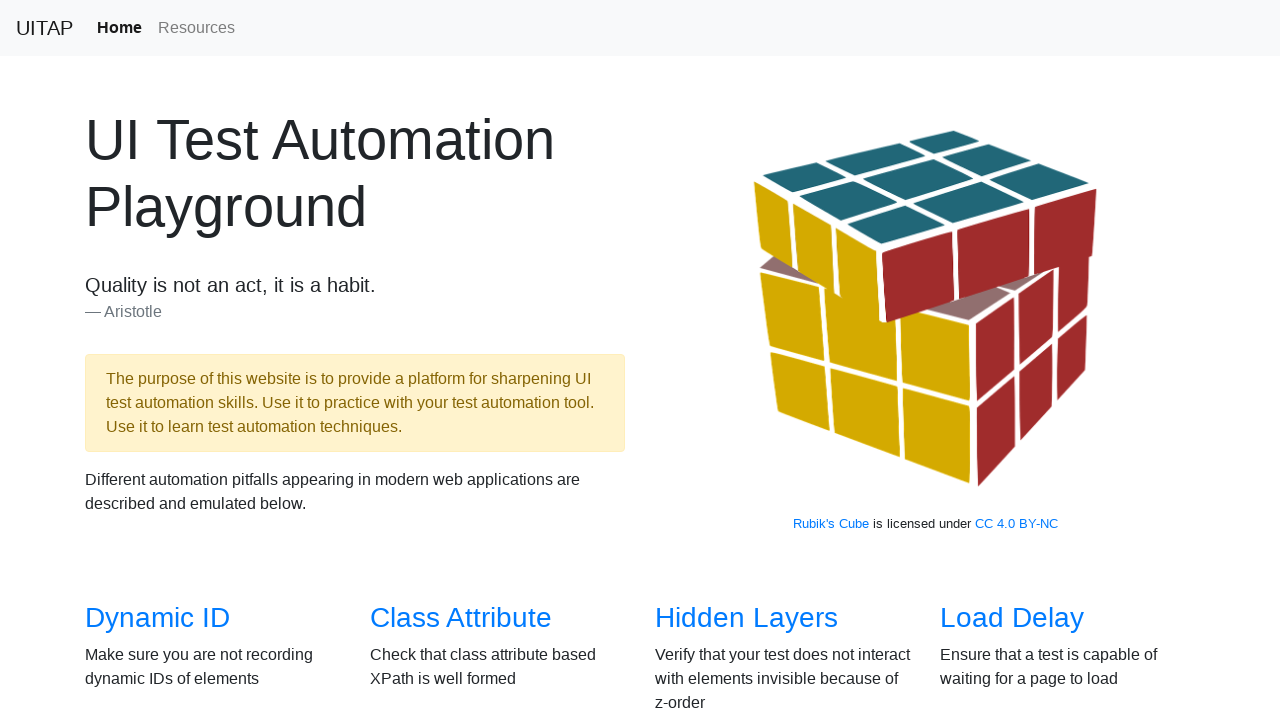

Clicked on Sample App link at (446, 360) on text=Sample App
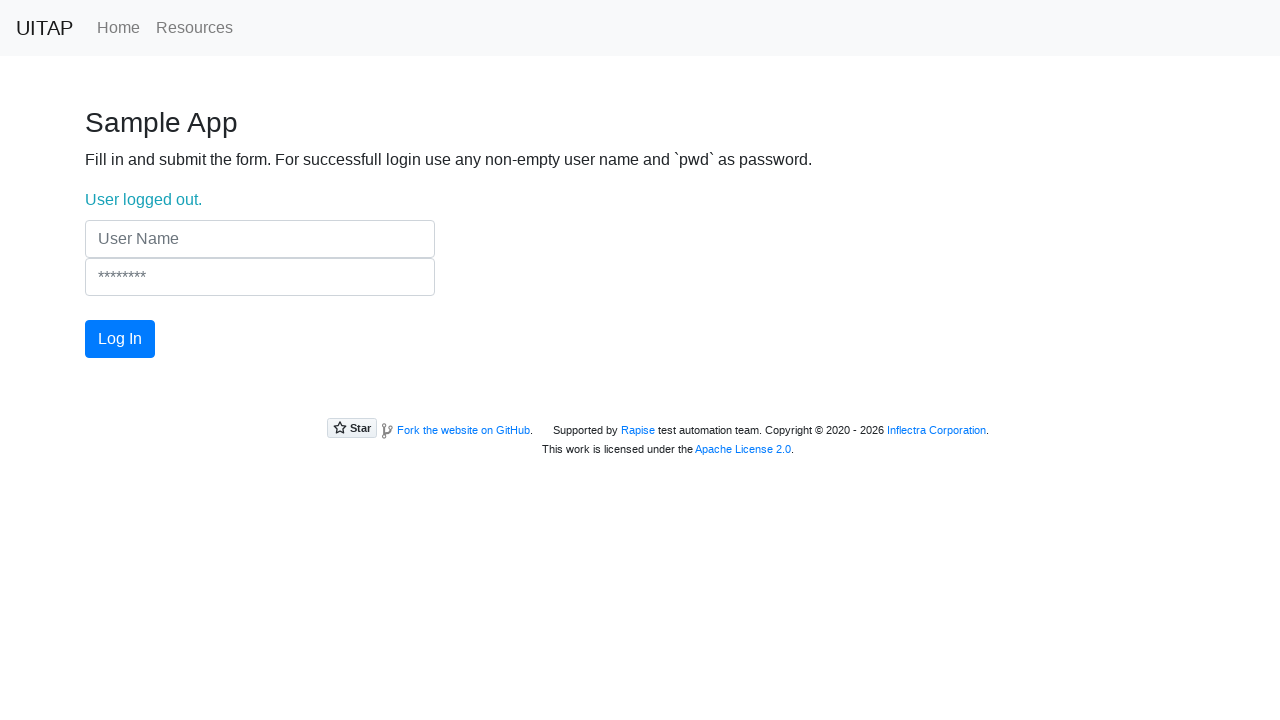

Entered username 'UserName' in username field on input[name='UserName']
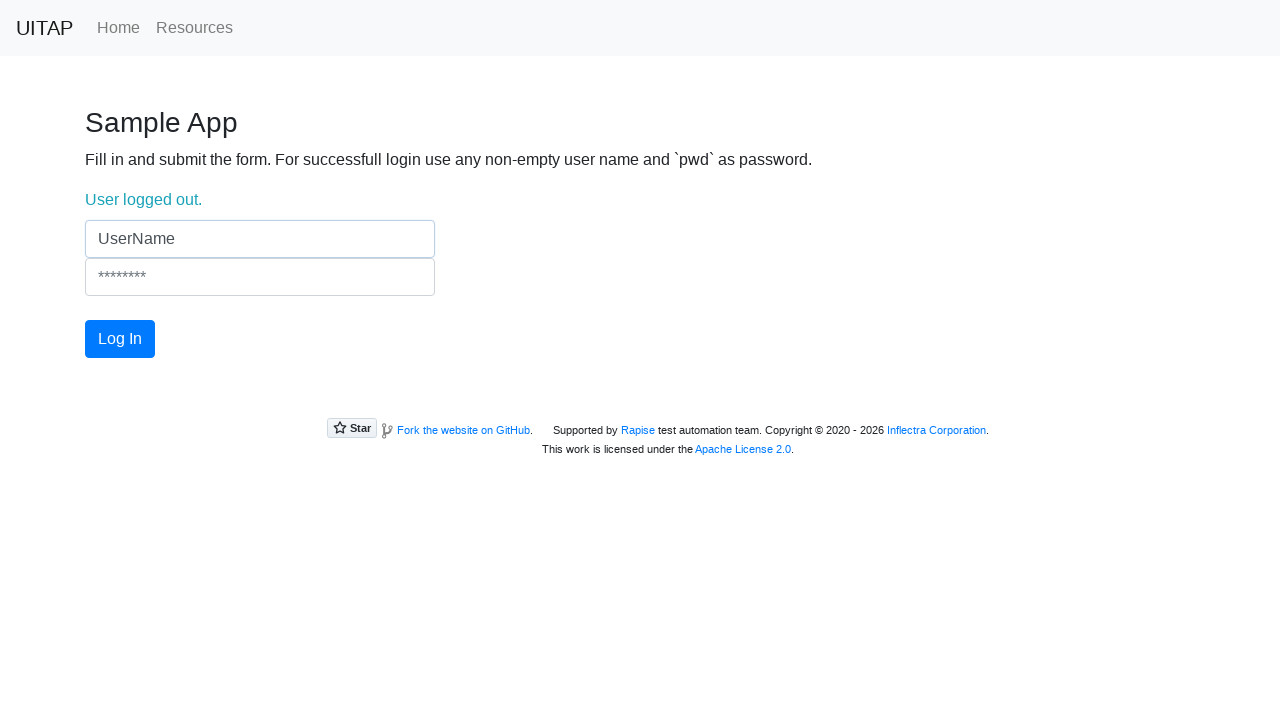

Clicked login button with empty password at (120, 339) on button.btn.btn-primary
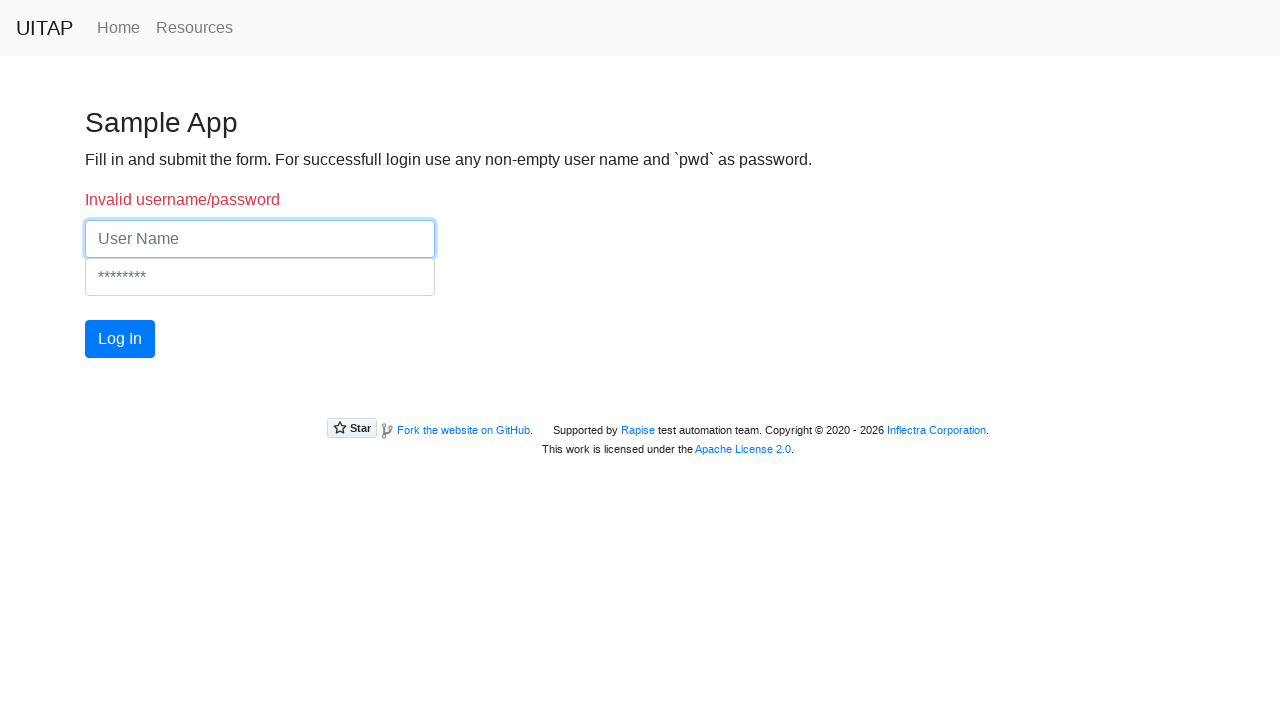

Error message appeared confirming empty password validation
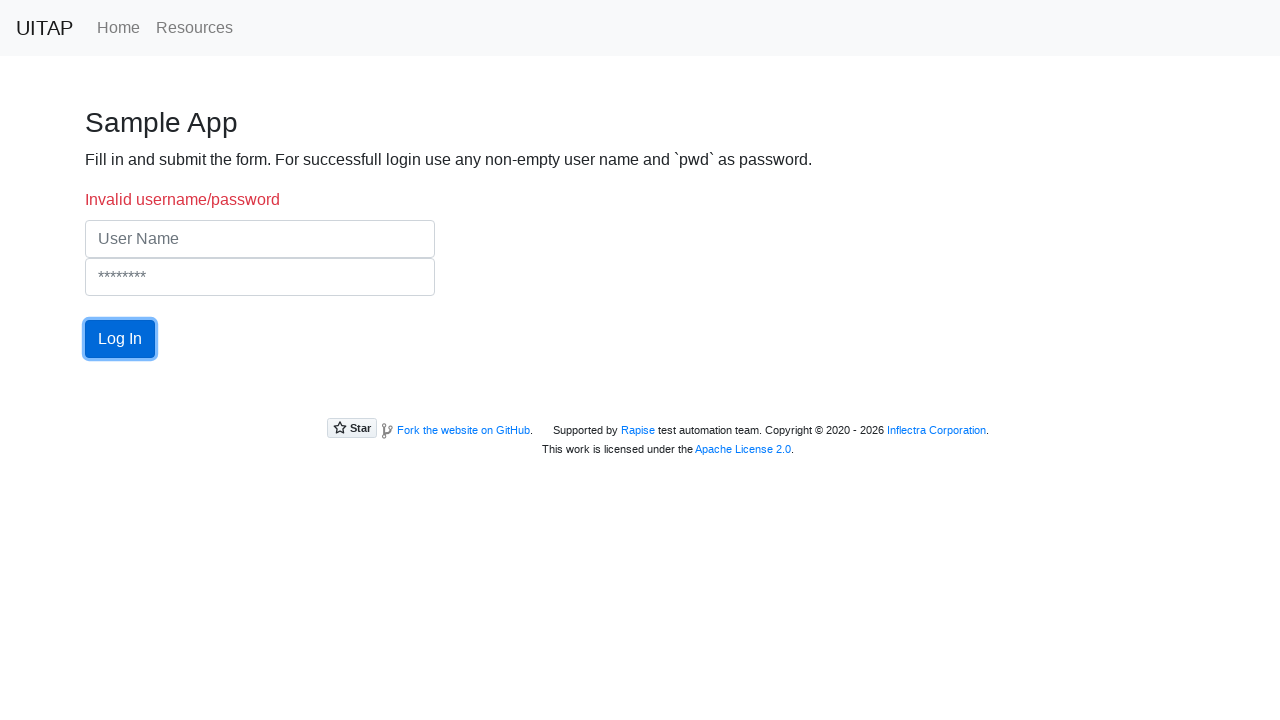

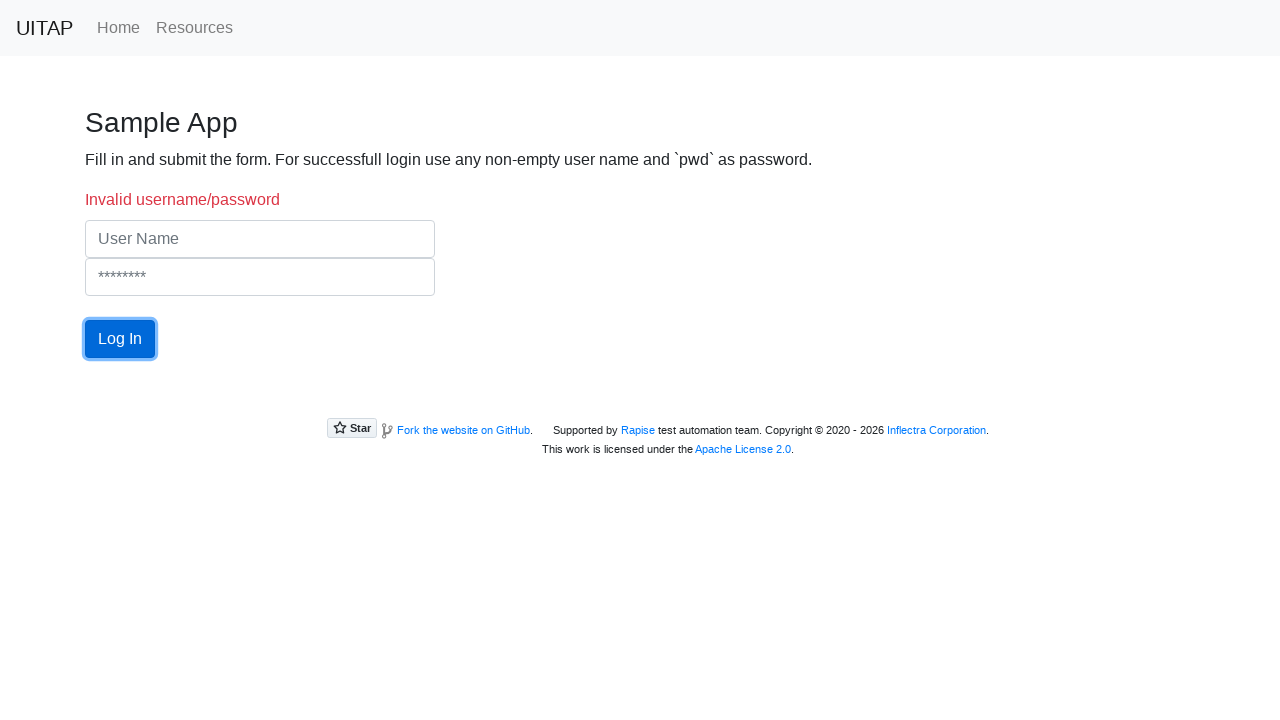